Opens YouTube homepage, retrieves the page title, and maximizes the browser window

Starting URL: https://www.youtube.com/

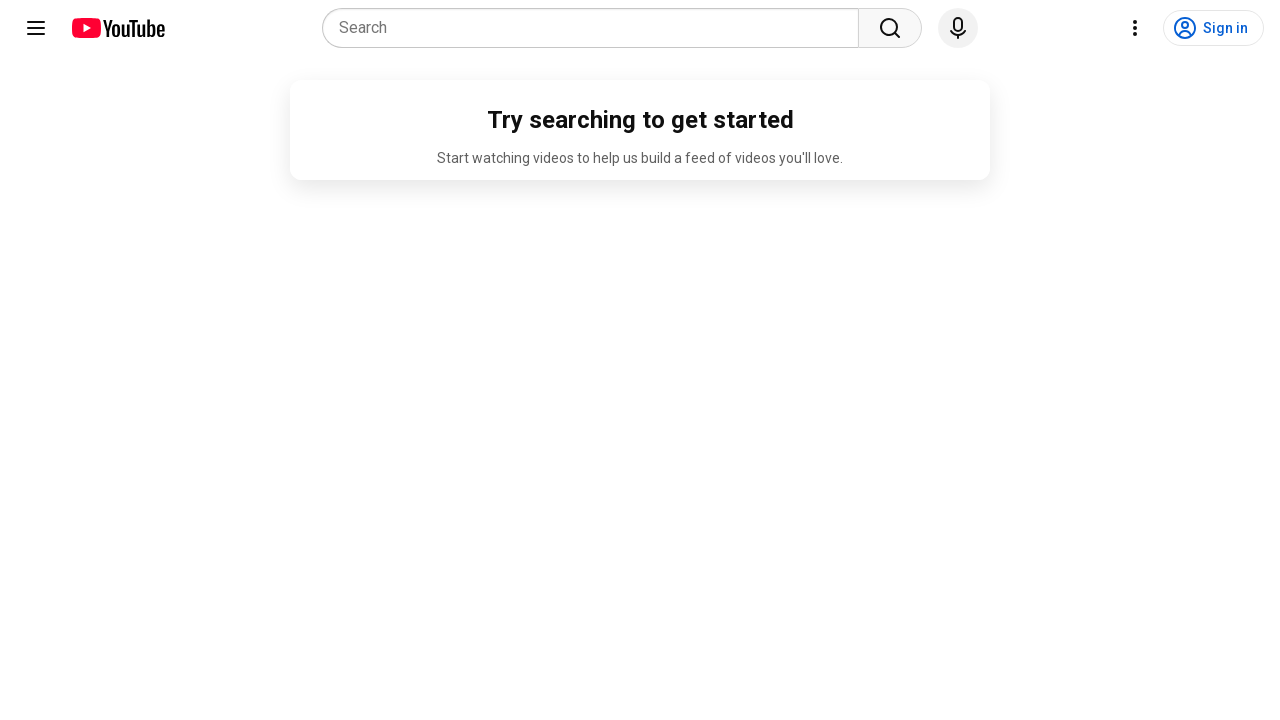

Navigated to YouTube homepage
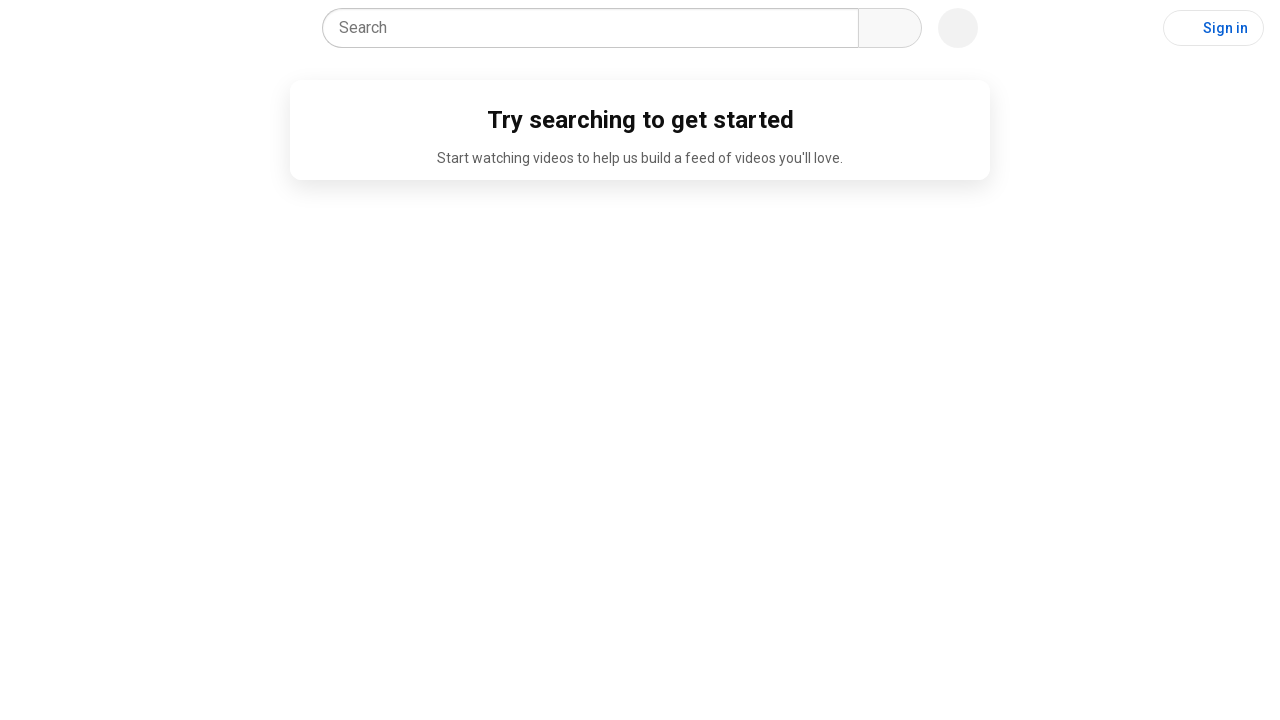

Retrieved and printed page title
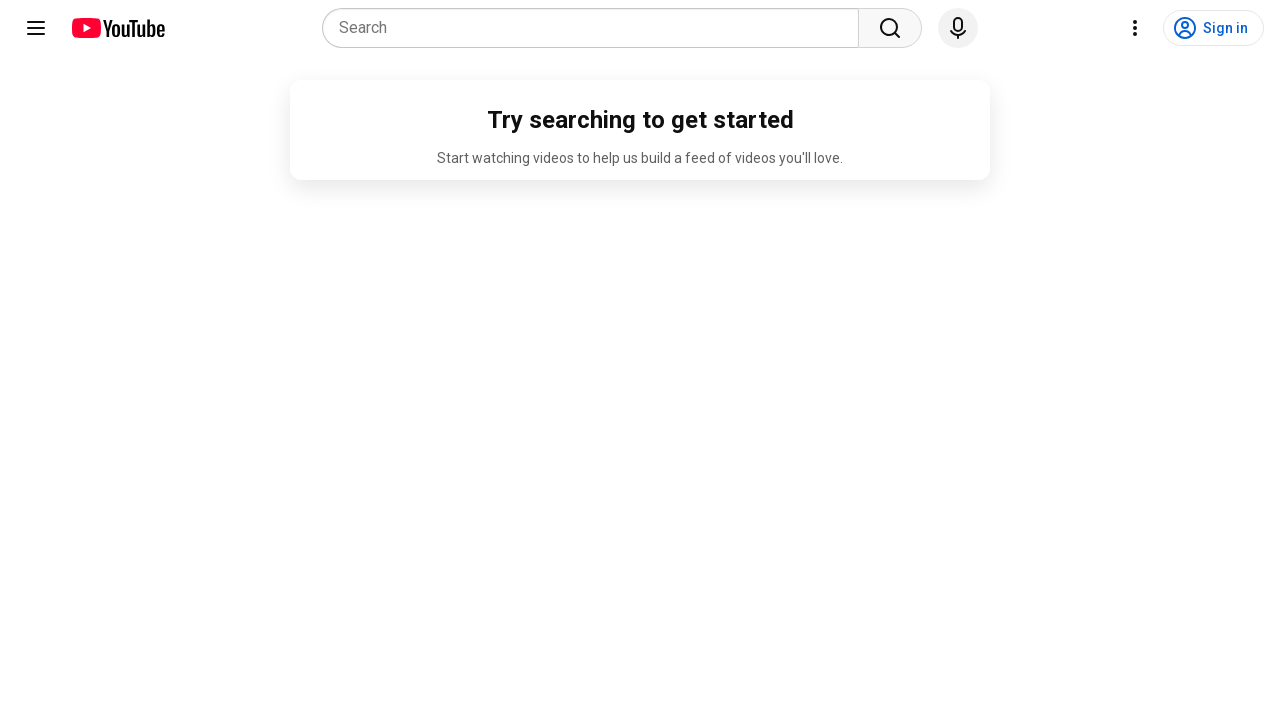

Maximized browser window to 1920x1080
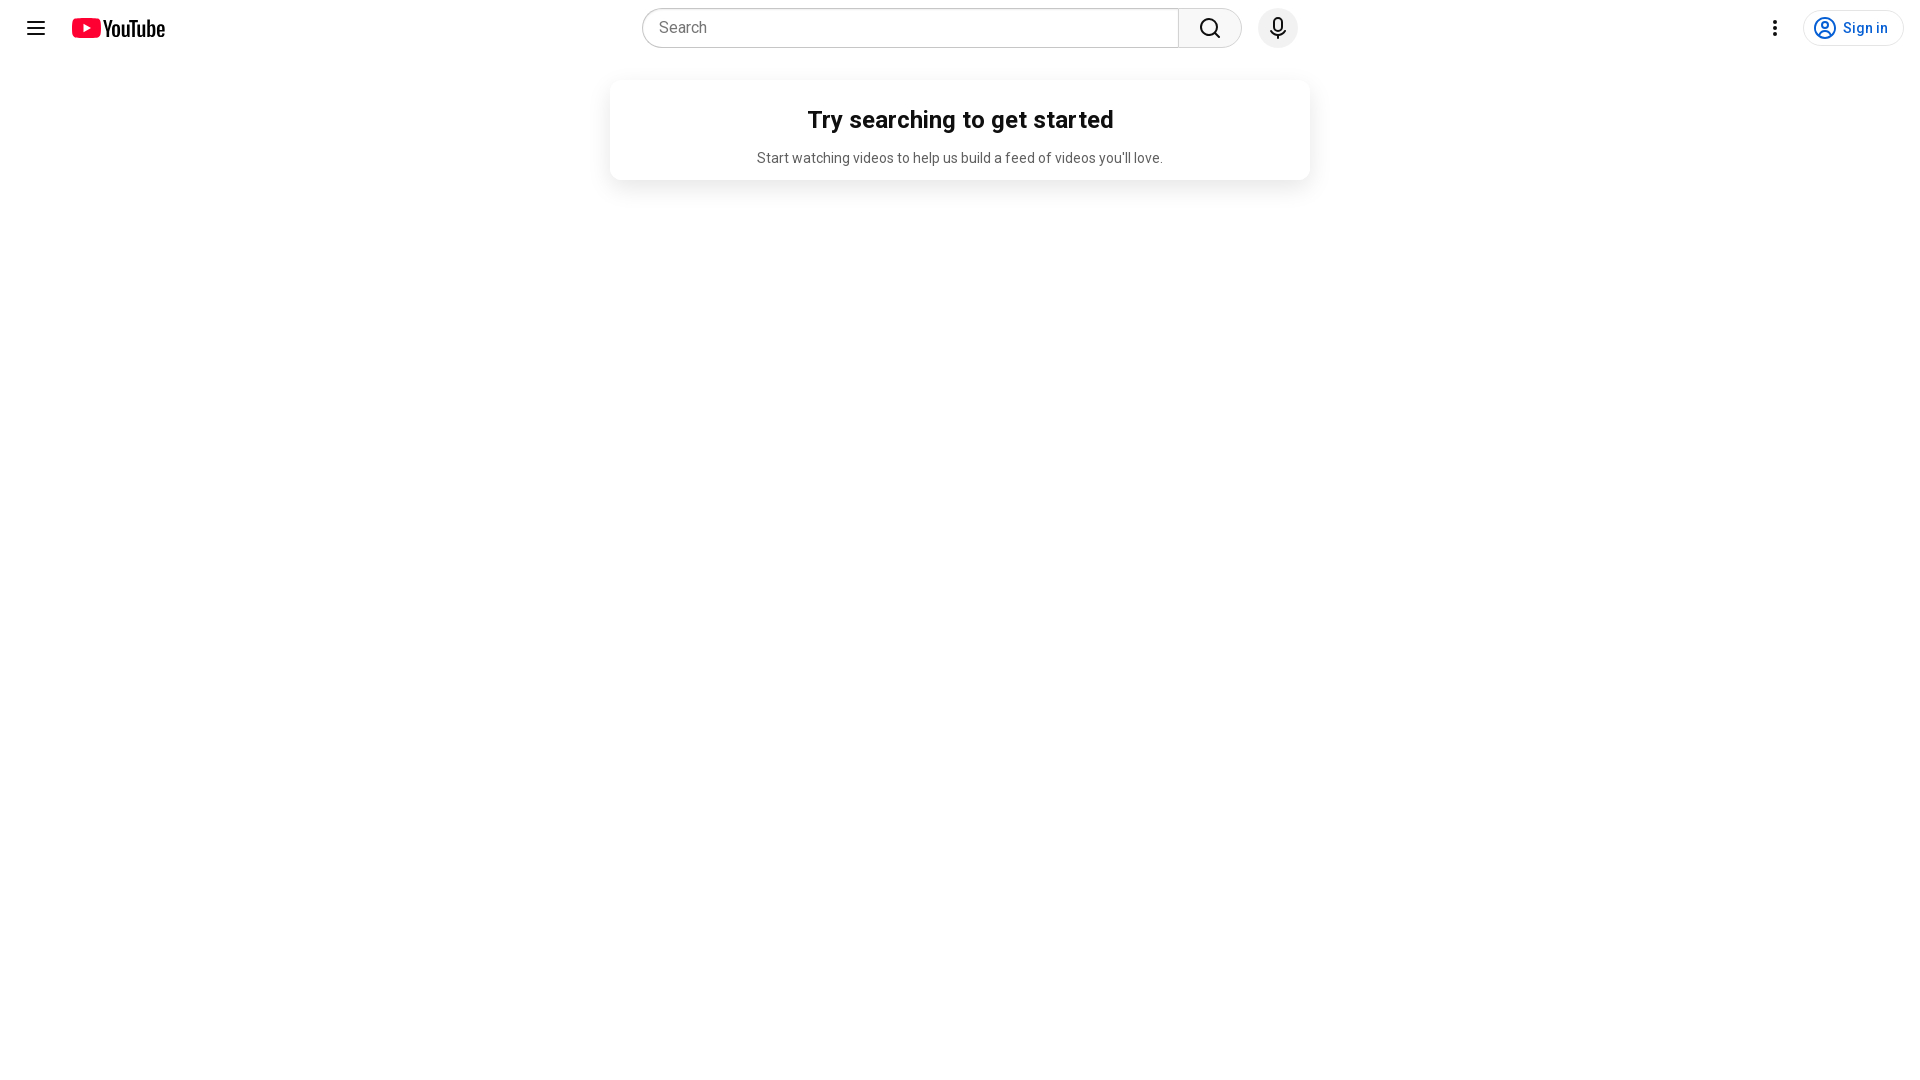

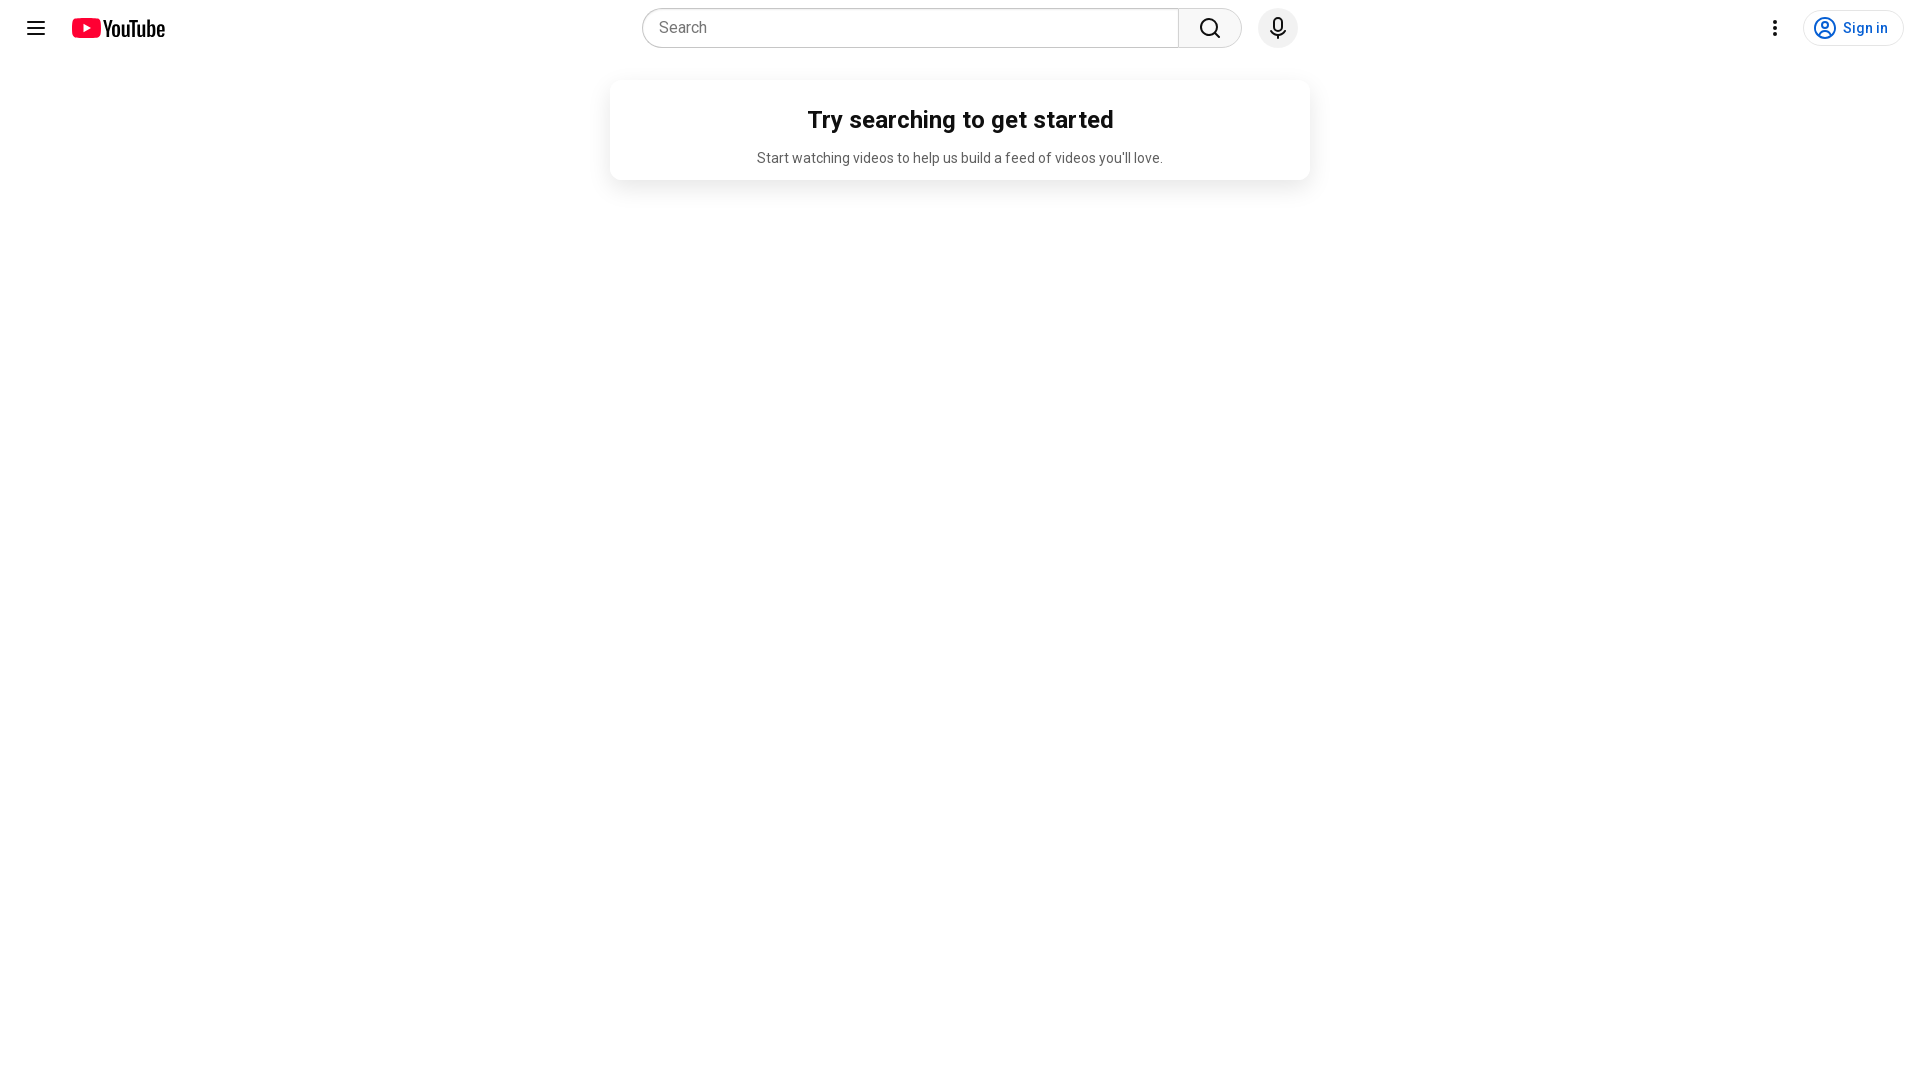